Tests email newsletter subscription form by filling email field and clicking submit button

Starting URL: https://chadd.org/for-adults/overview/

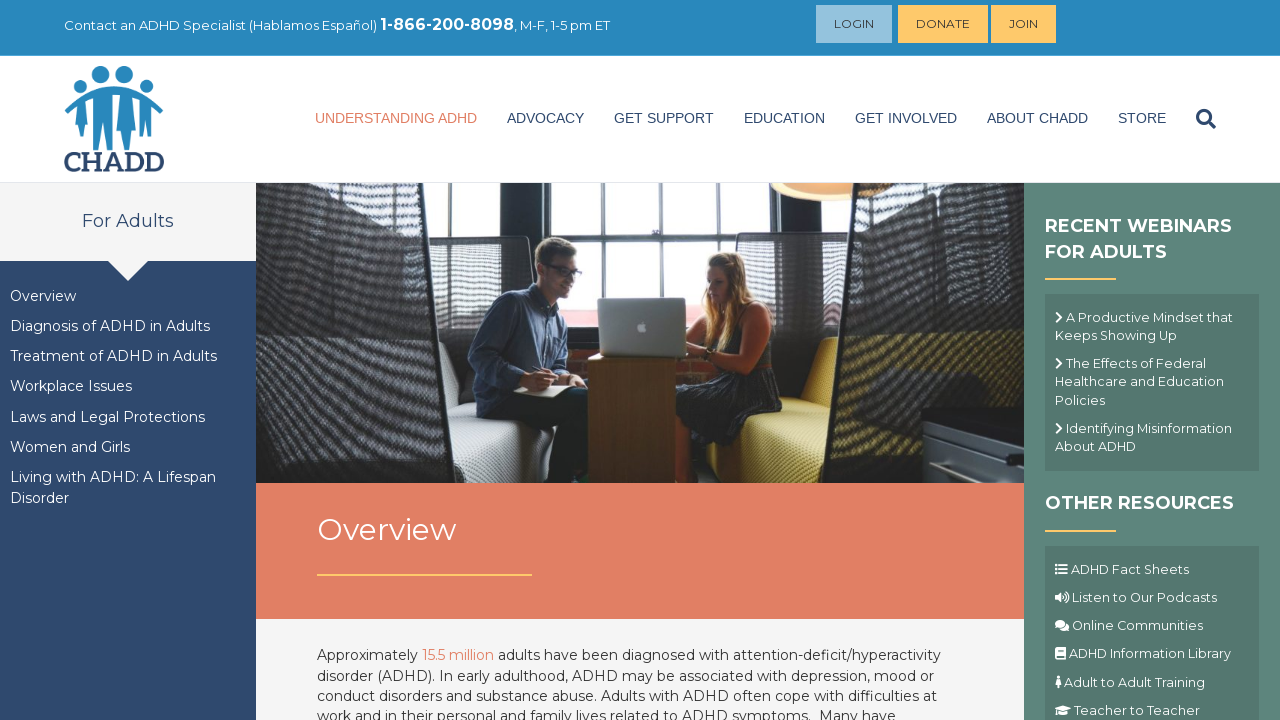

Filled email field with testuser7832@example.com on input[name='EMAIL']
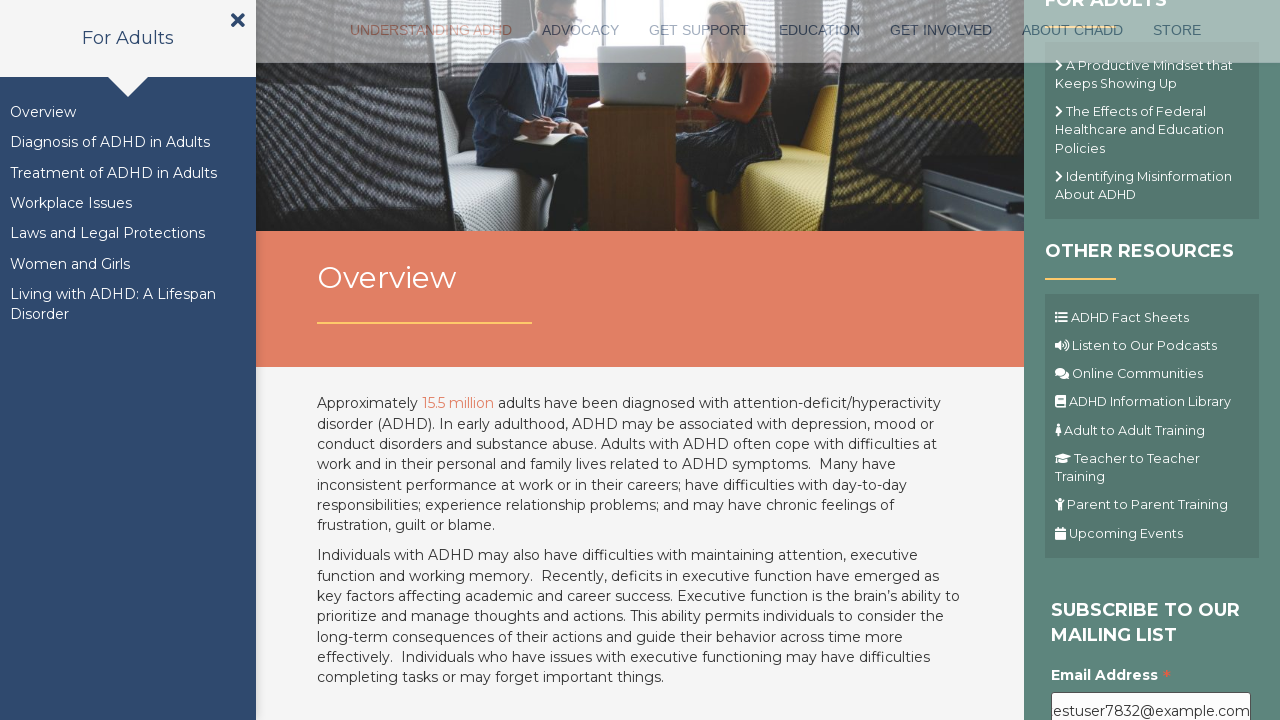

Clicked submit button to subscribe to newsletter at (1111, 361) on .button
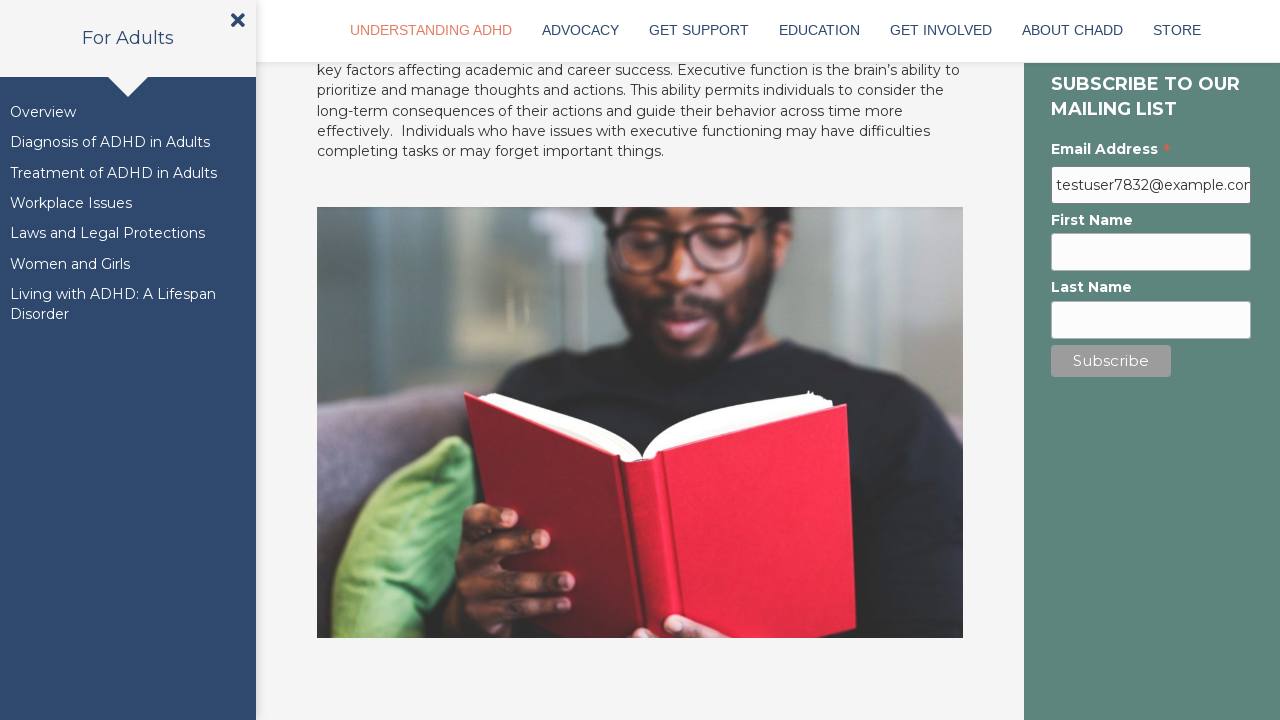

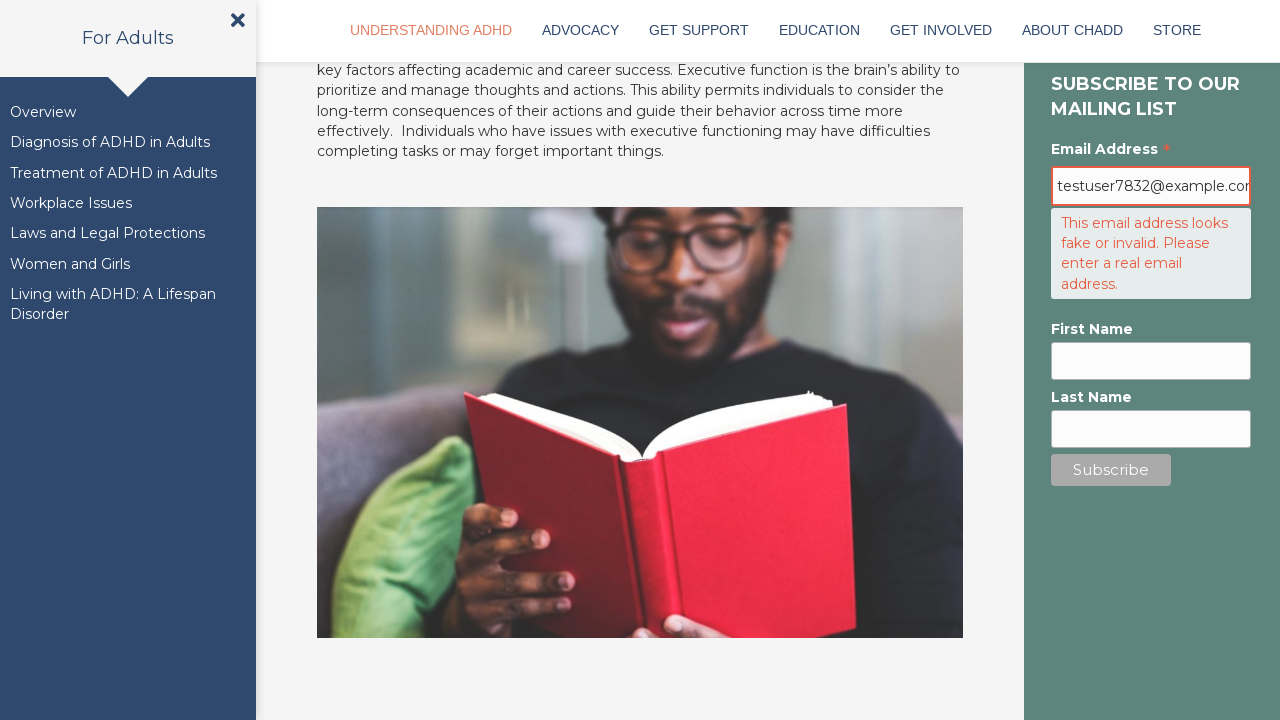